Tests right-click context menu functionality by performing a right-click action on an element and verifying the context menu appears with copy option

Starting URL: http://swisnl.github.io/jQuery-contextMenu/demo.html

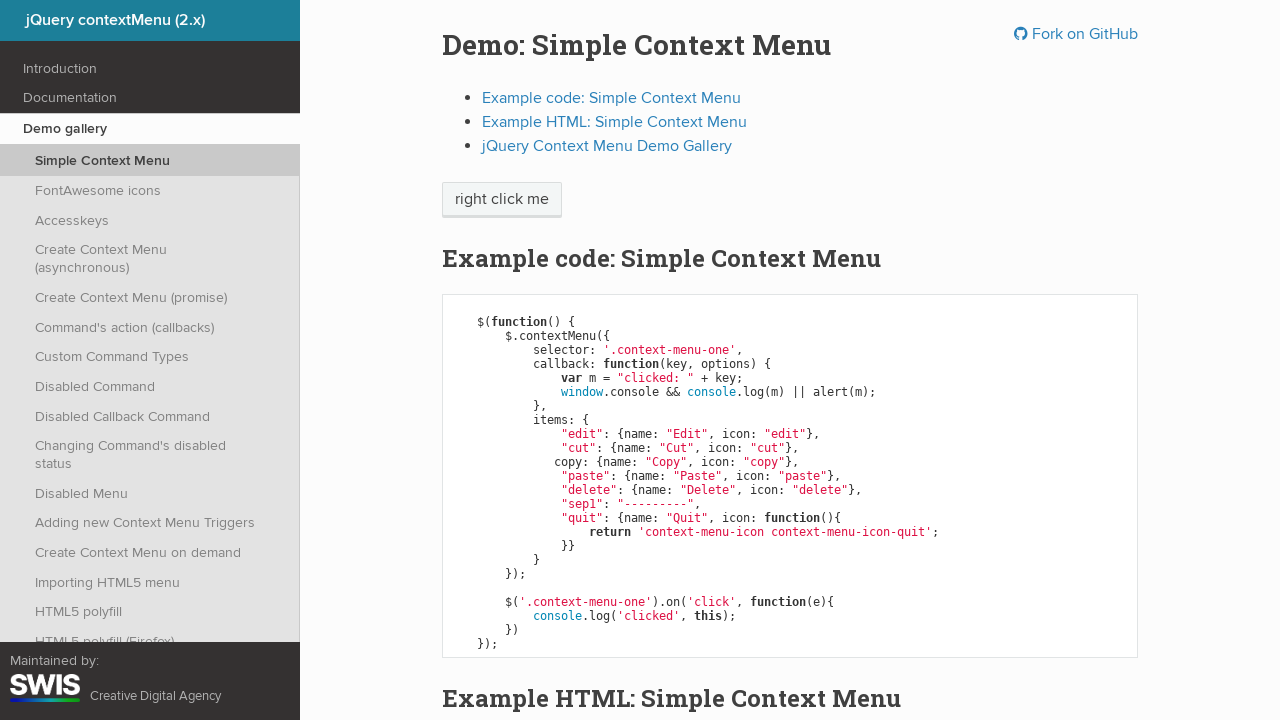

Waited for right-clickable element to load
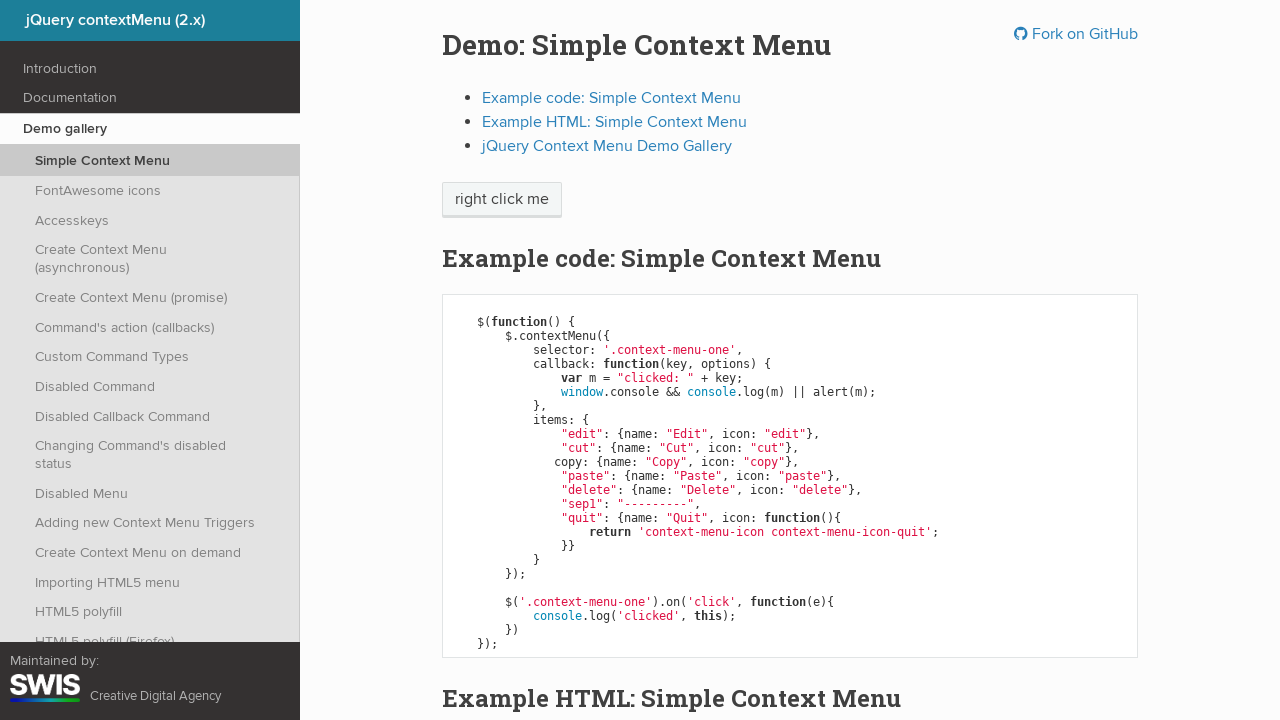

Performed right-click on context menu element at (502, 200) on .context-menu-one
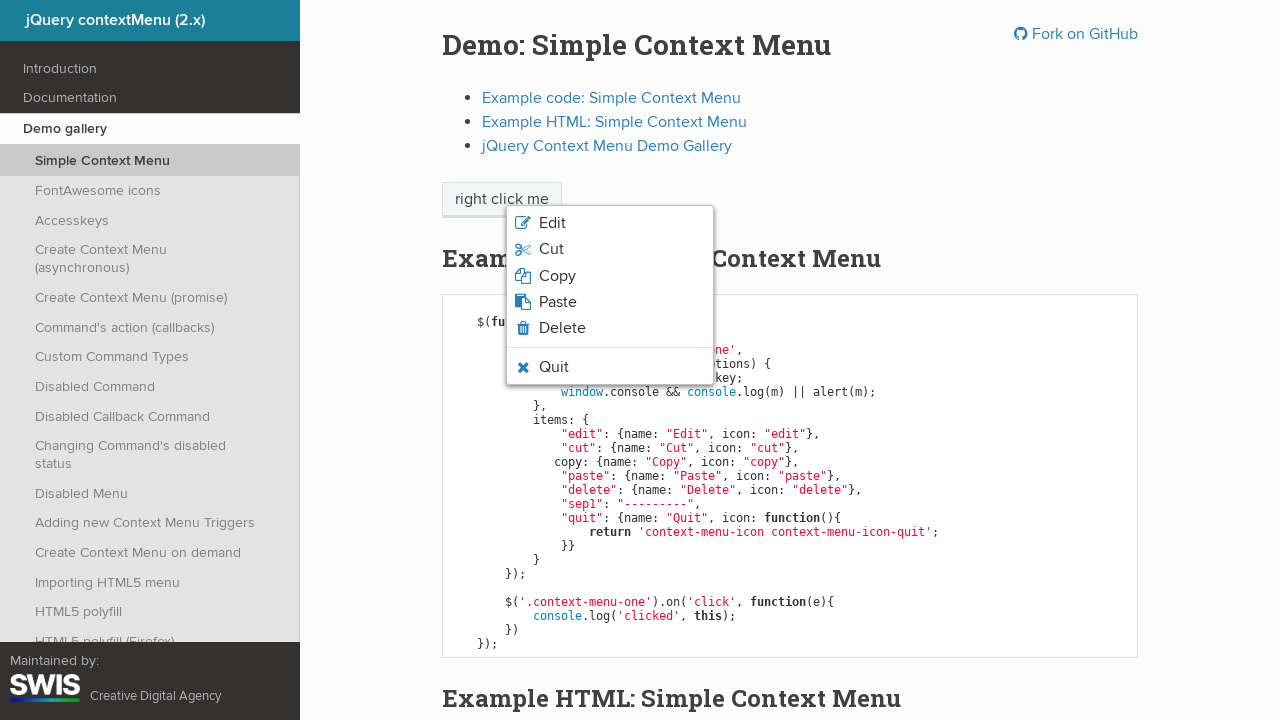

Context menu appeared with copy option visible
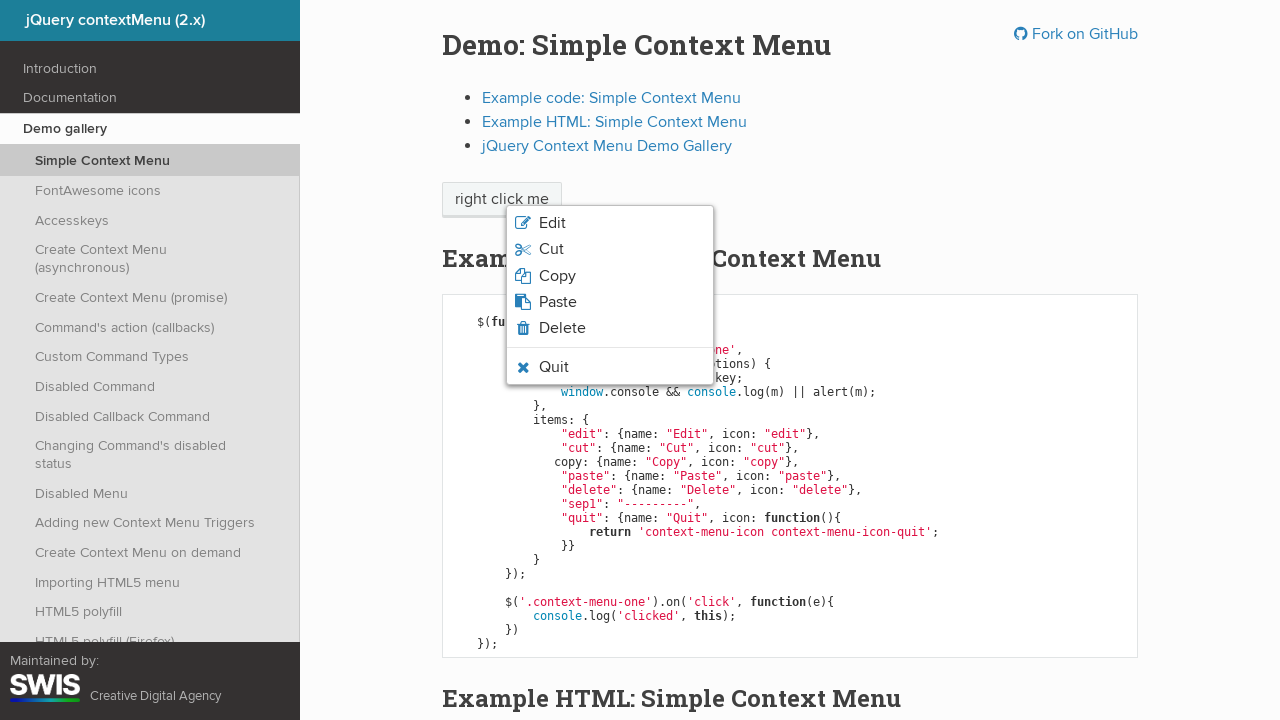

Retrieved copy option text: 'Copy'
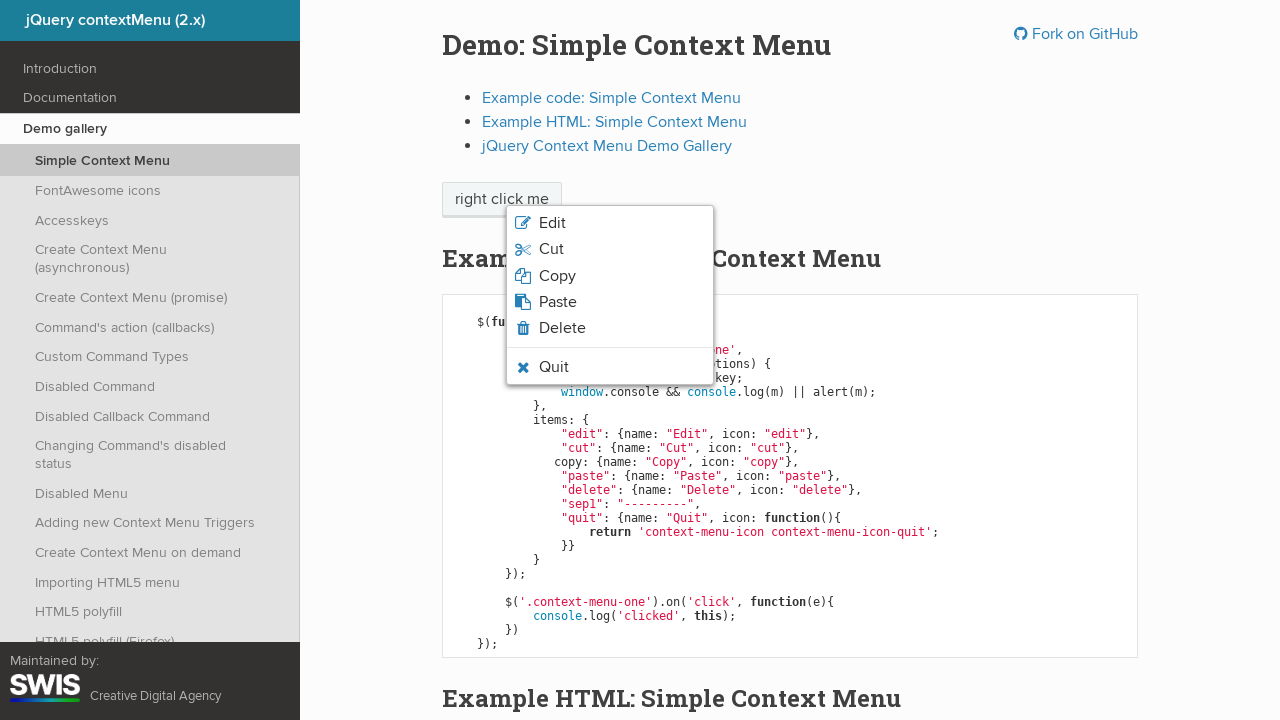

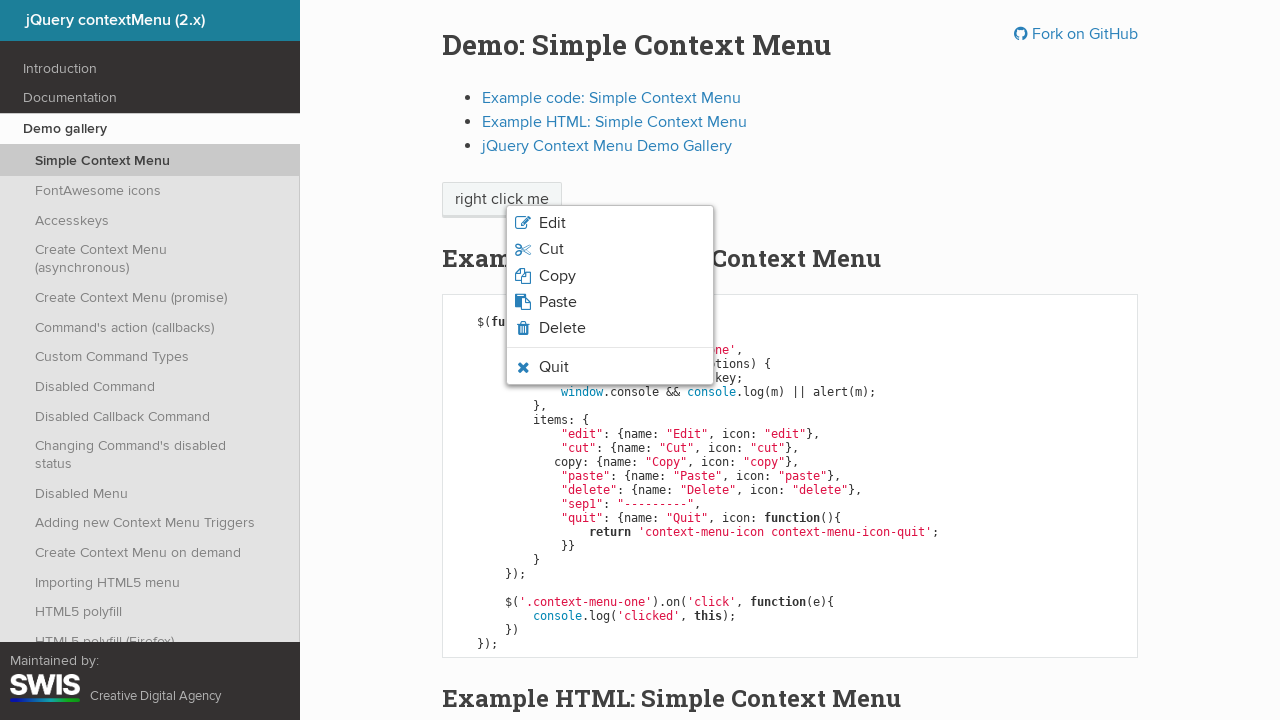